Tests dropdown selection functionality by selecting options using different methods: by index, by value, and by visible text

Starting URL: https://www.hyrtutorials.com/p/html-dropdown-elements-practice.html

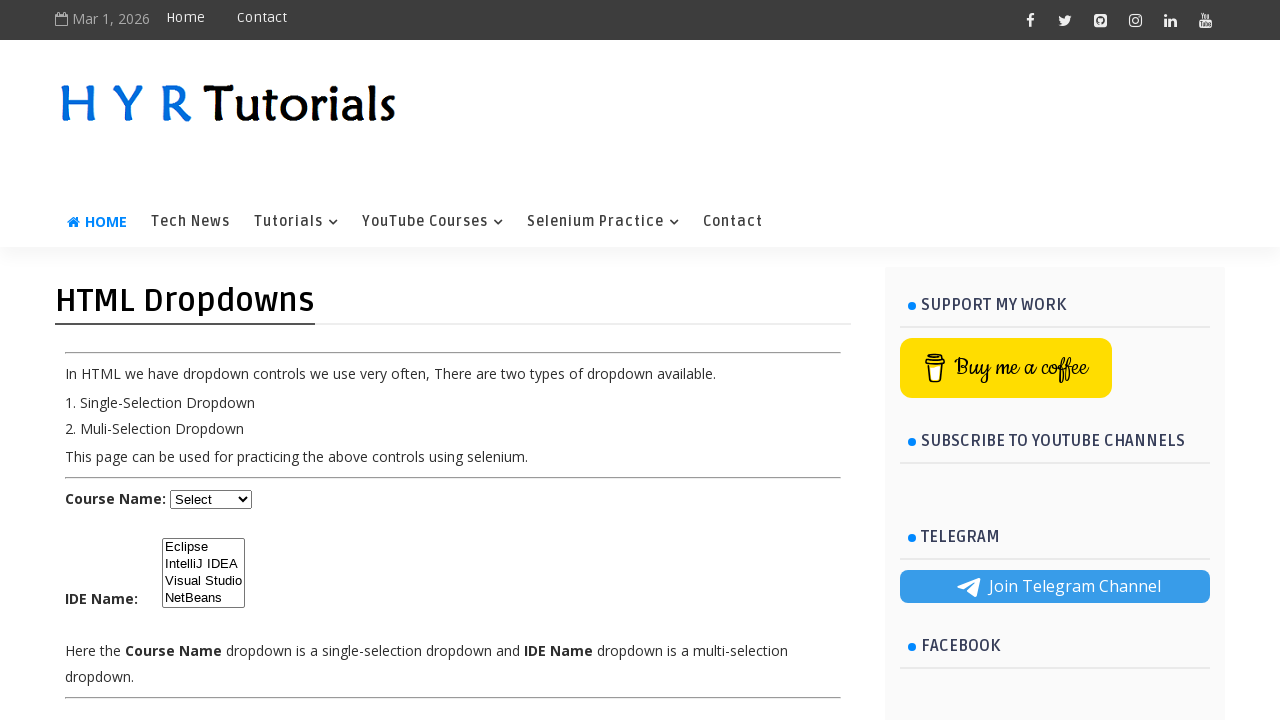

Selected dropdown option by index 1 on select#course
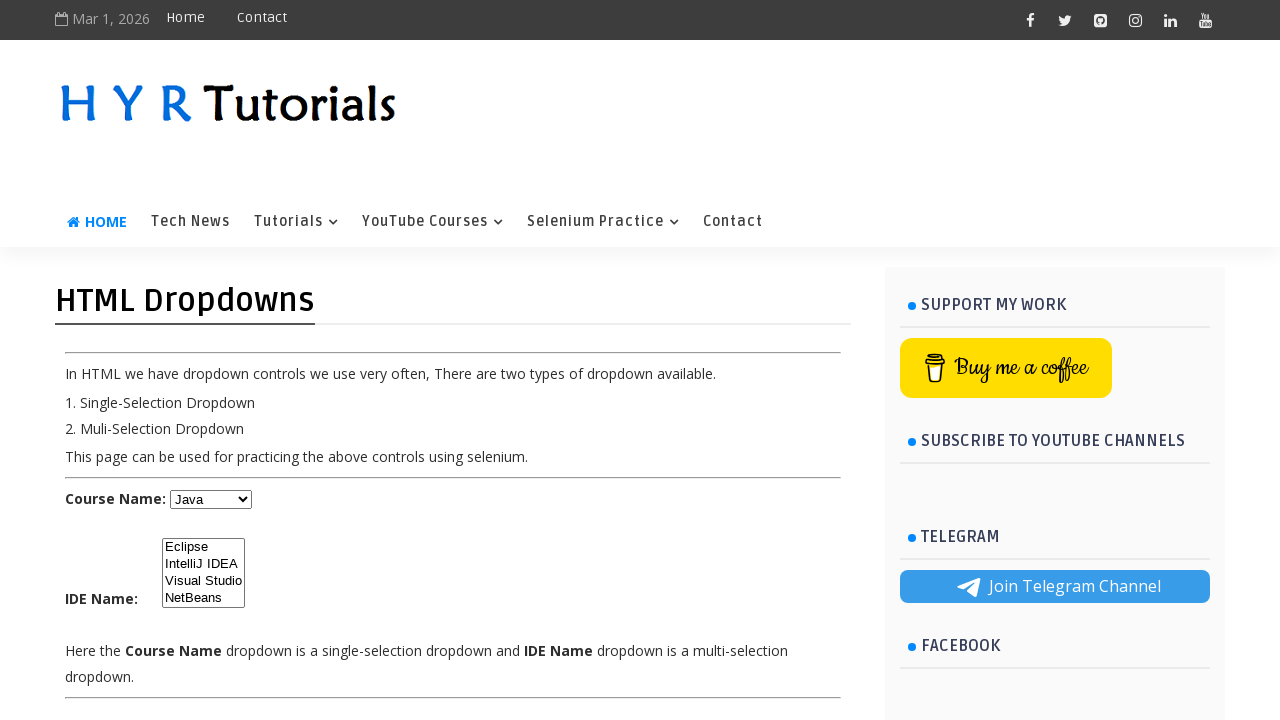

Selected dropdown option by value 'python' on select#course
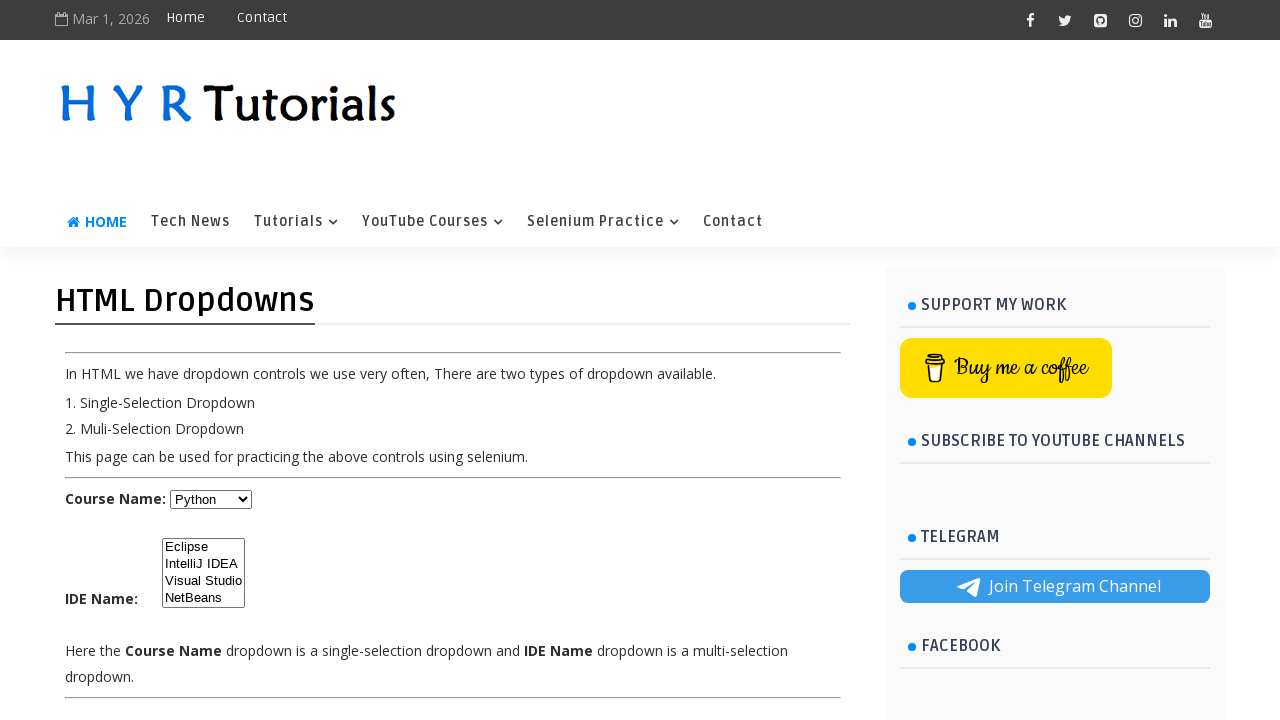

Selected dropdown option by visible text 'Dot Net' on select#course
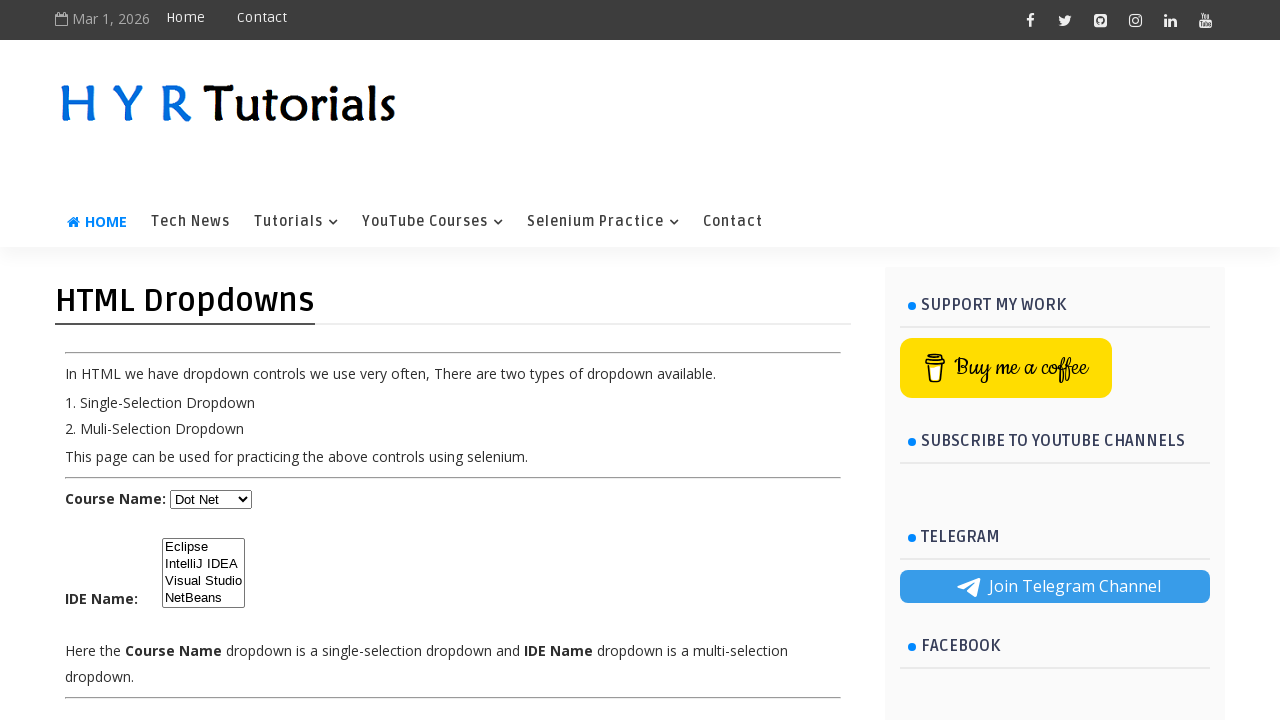

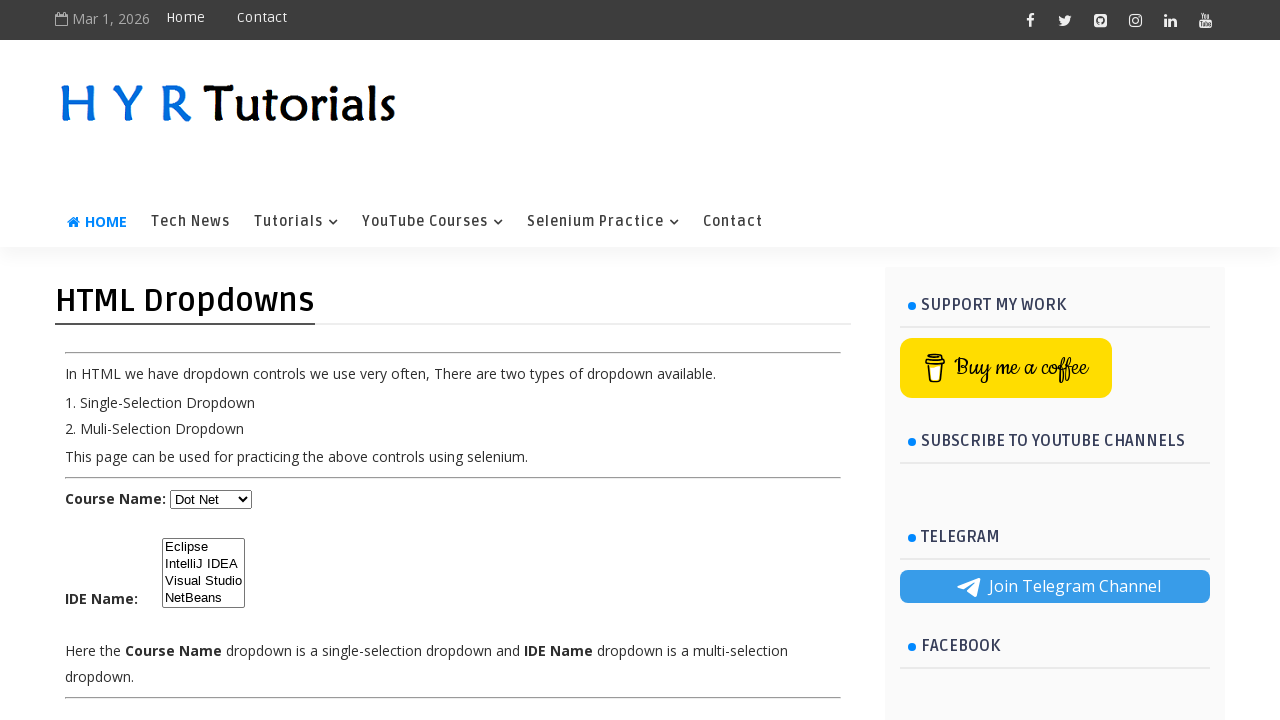